Tests hover functionality by navigating to the hovers page and hovering over each figure element to reveal hidden user information

Starting URL: https://the-internet.herokuapp.com/

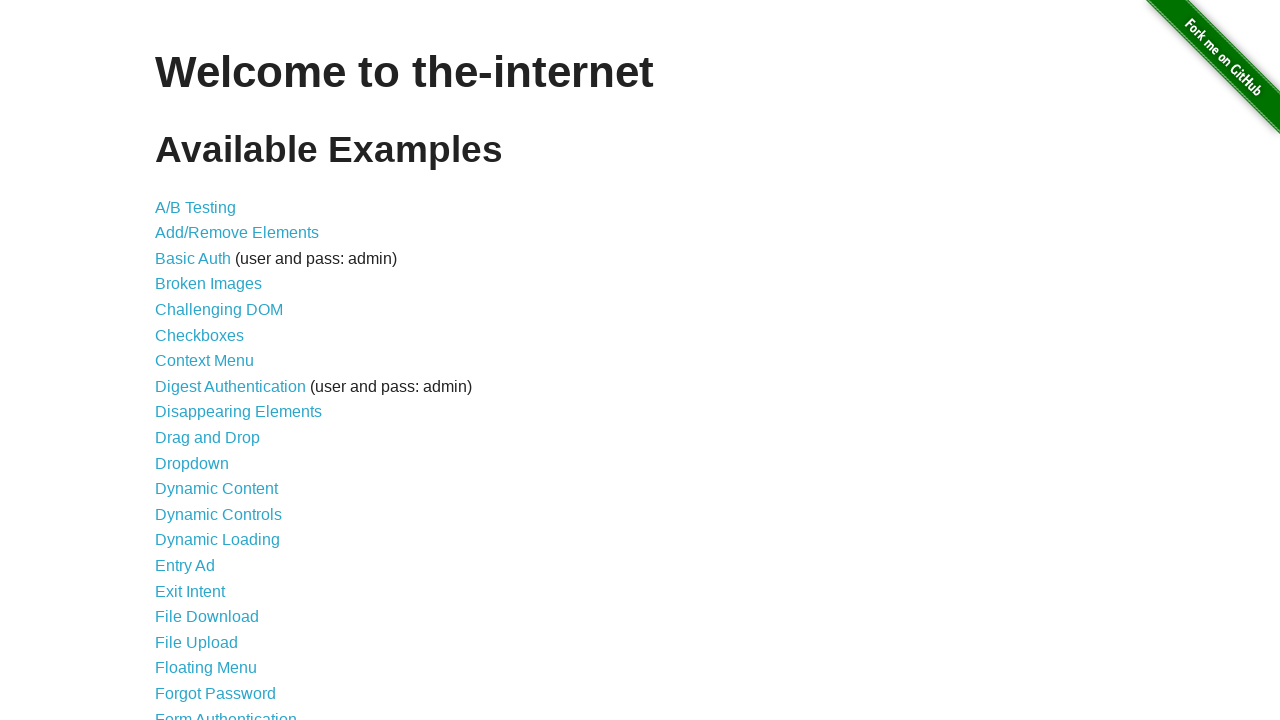

Clicked on hovers link to navigate to hovers page at (180, 360) on a[href='/hovers']
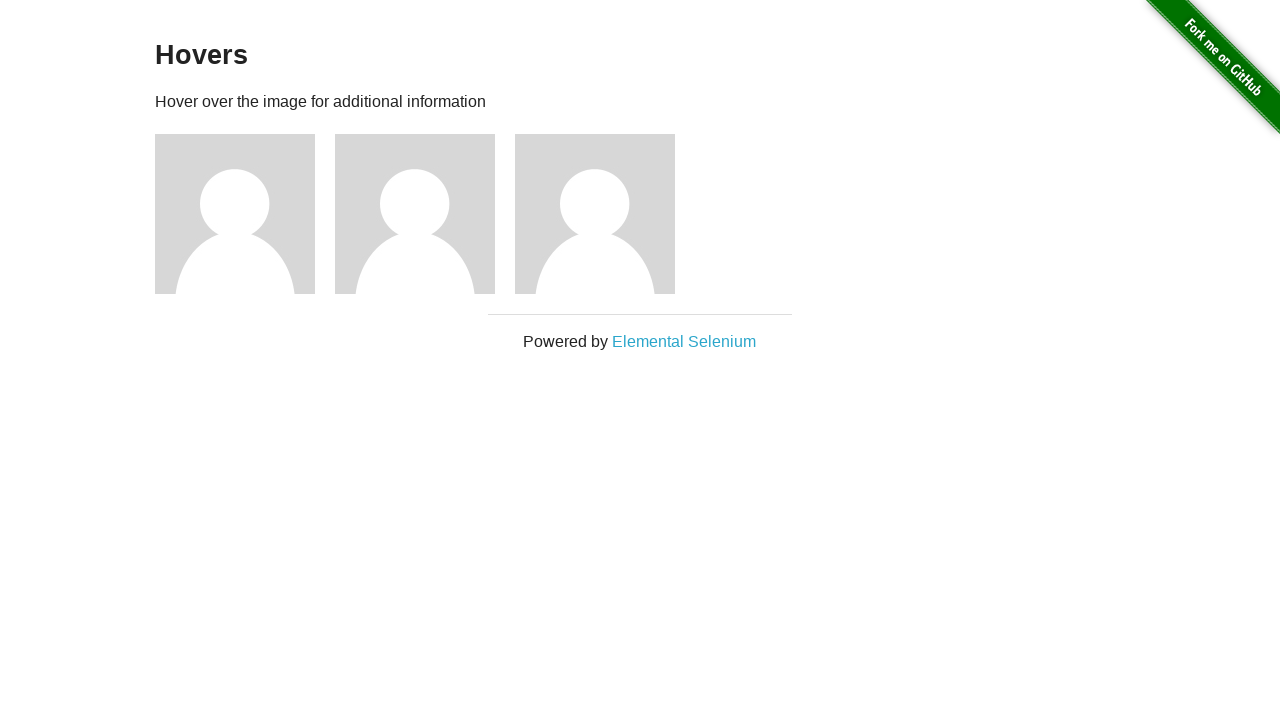

Waited for figure elements to load on the hovers page
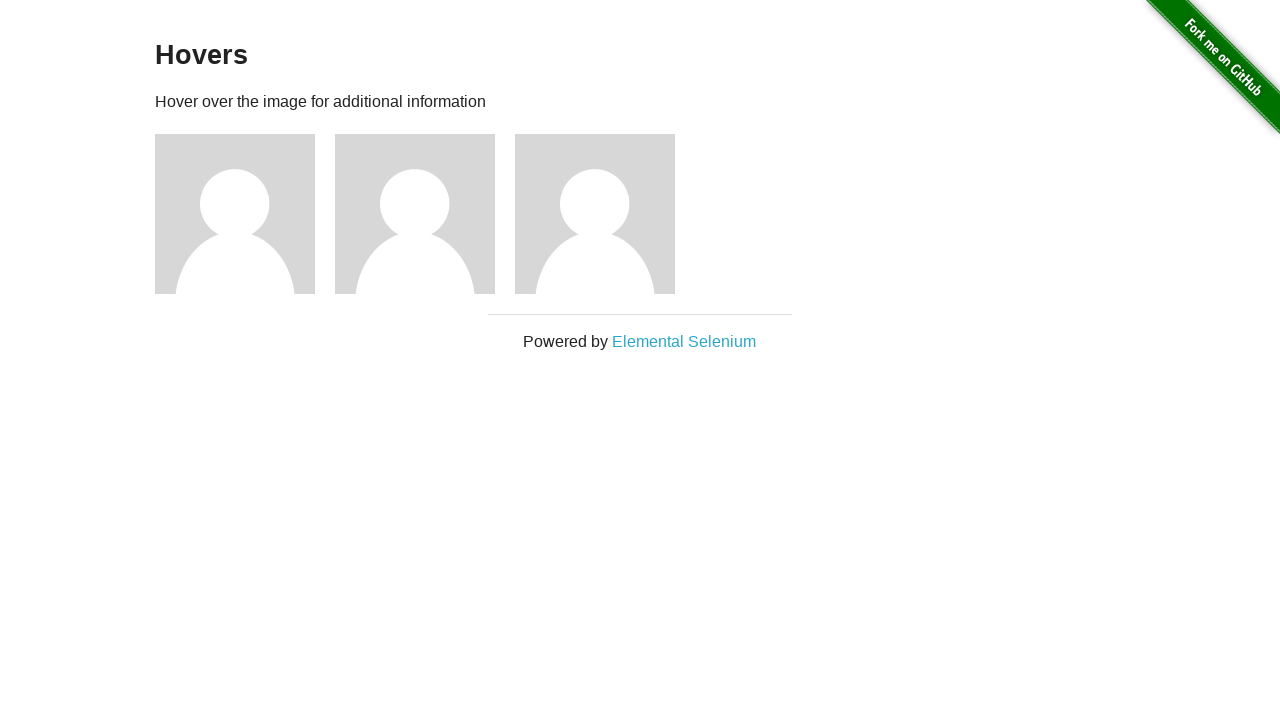

Retrieved all figure elements from the page
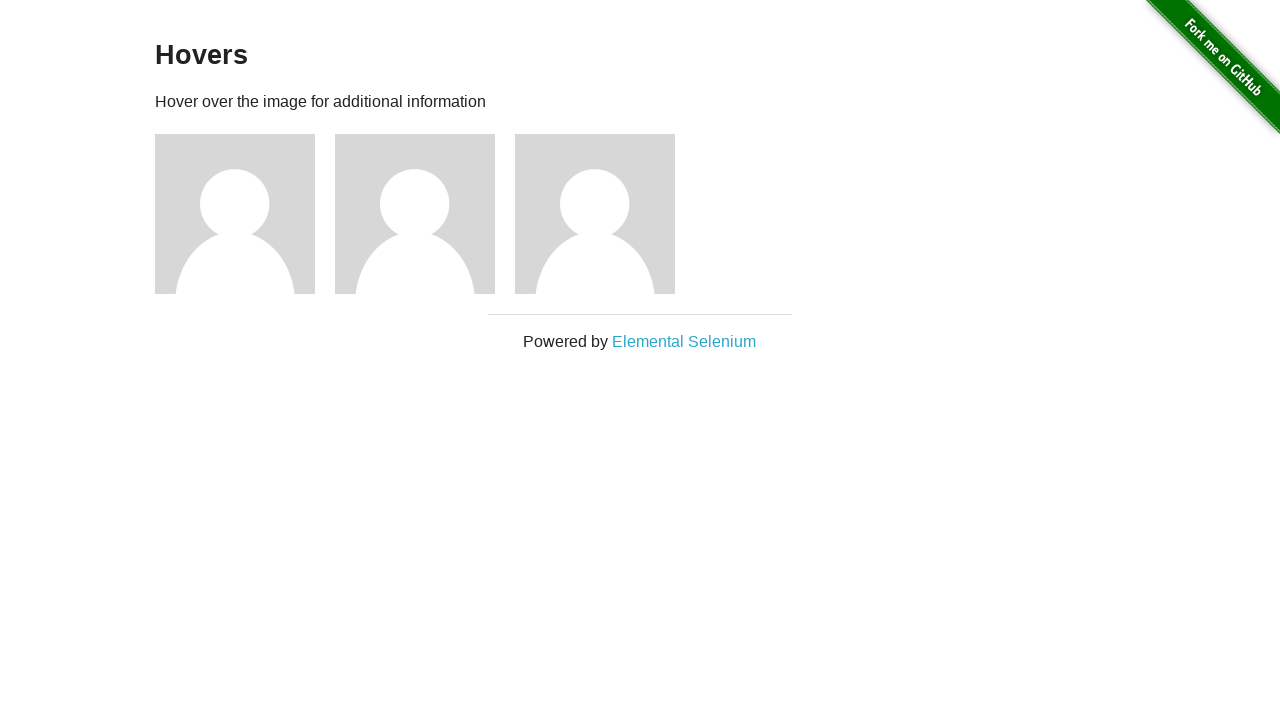

Hovered over a figure element to reveal hidden user information at (245, 214) on .figure >> nth=0
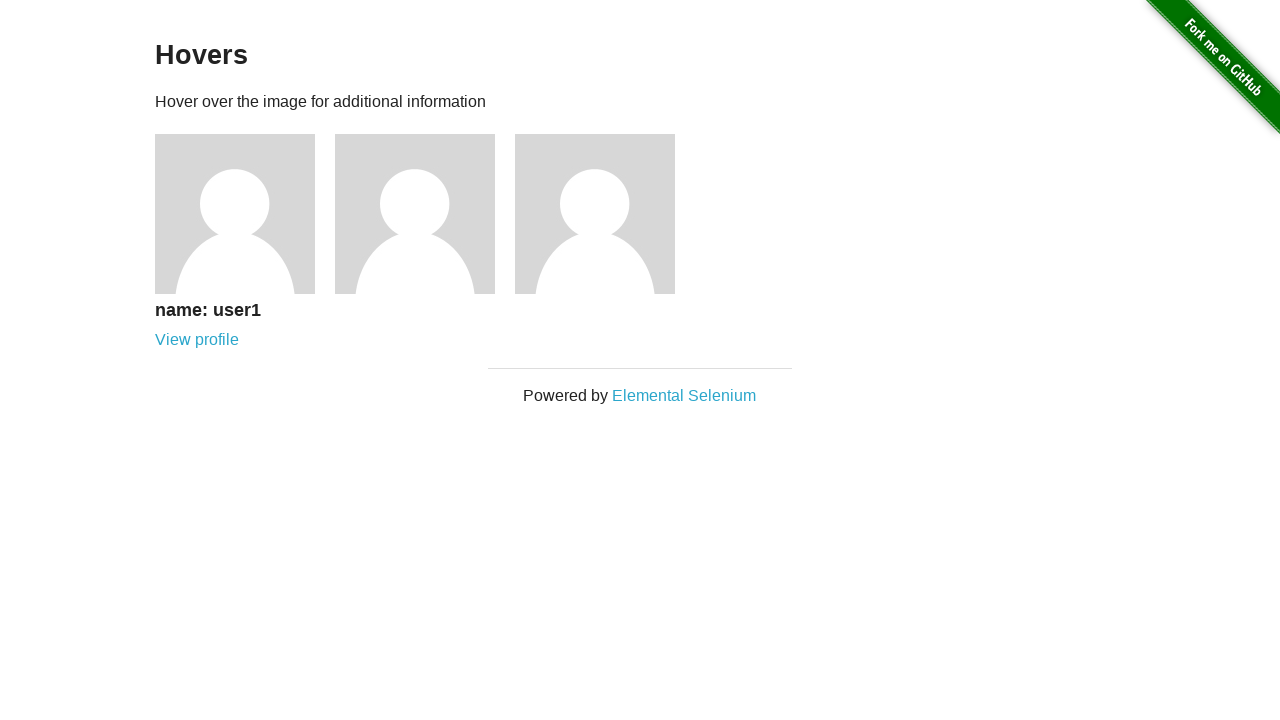

Waited 500ms for hover effect animation to complete
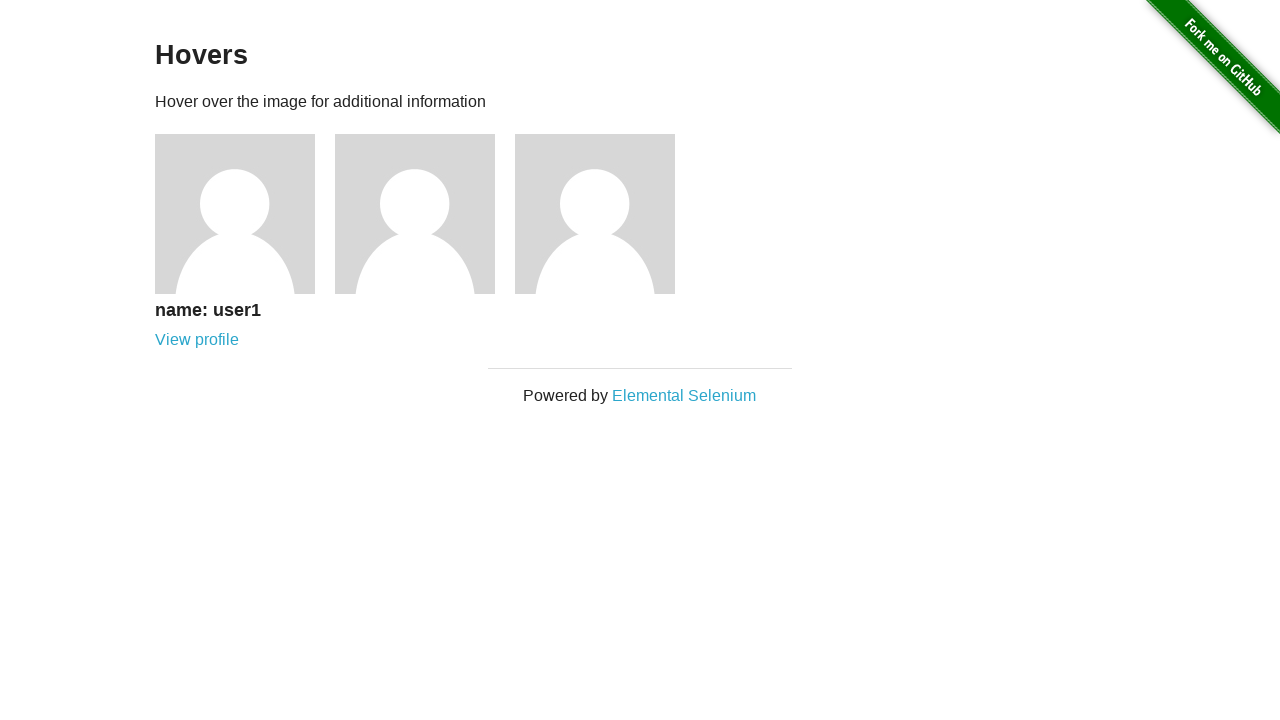

Verified that the hidden h5 heading content is now visible
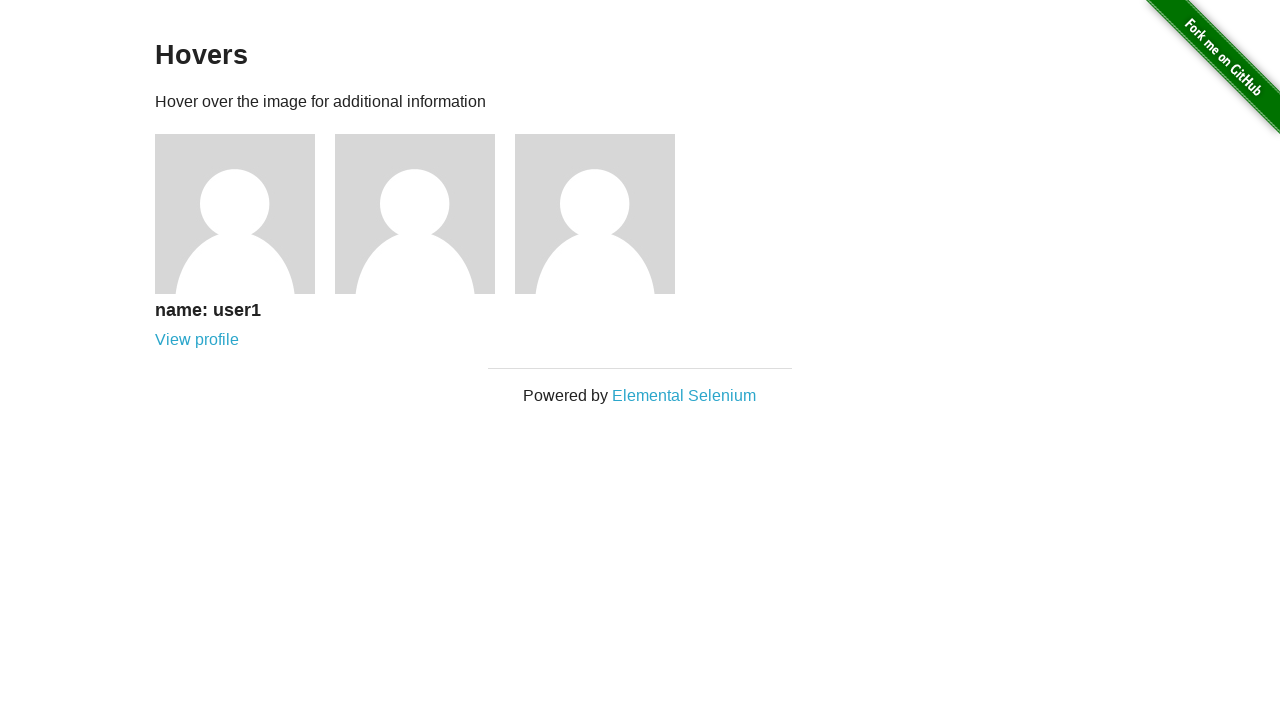

Hovered over a figure element to reveal hidden user information at (425, 214) on .figure >> nth=1
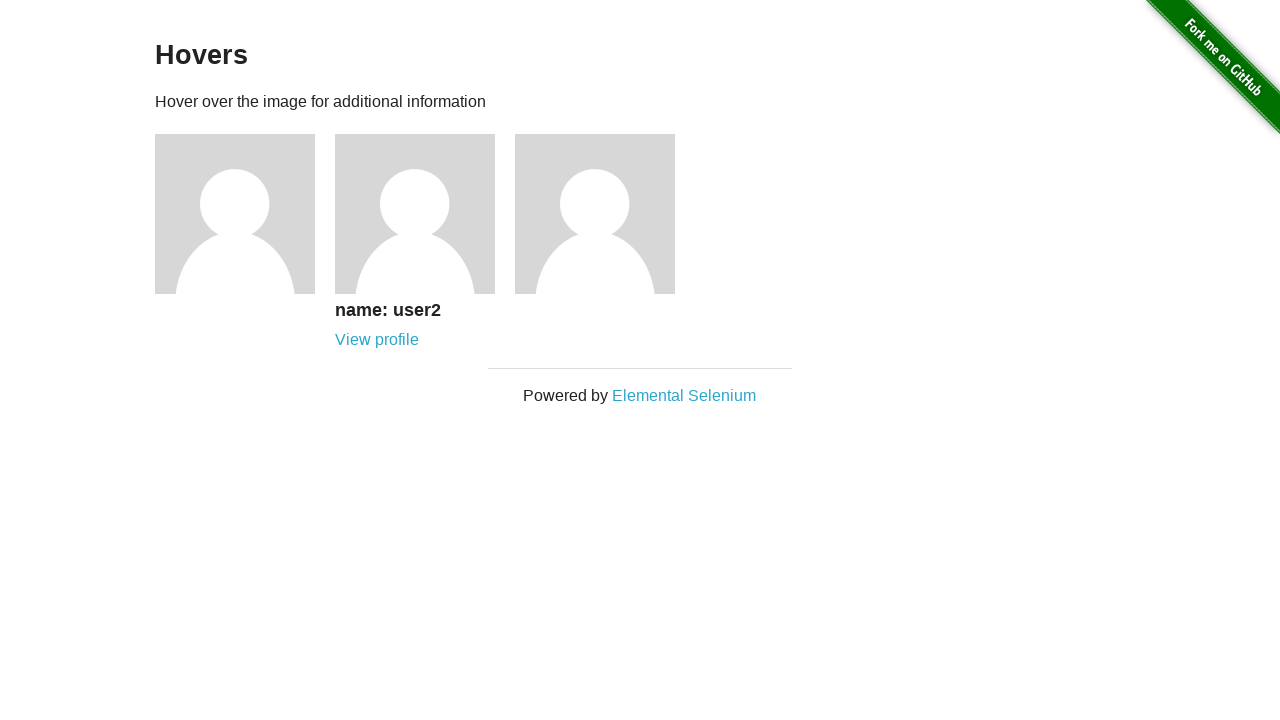

Waited 500ms for hover effect animation to complete
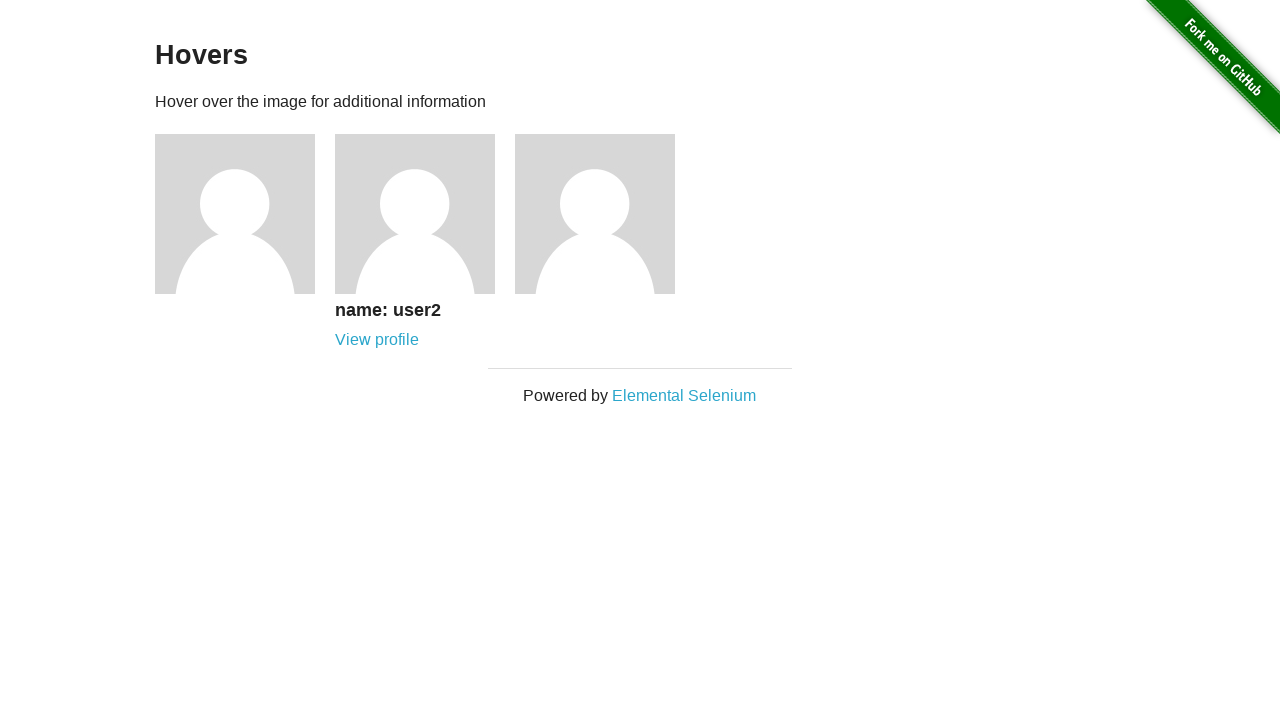

Verified that the hidden h5 heading content is now visible
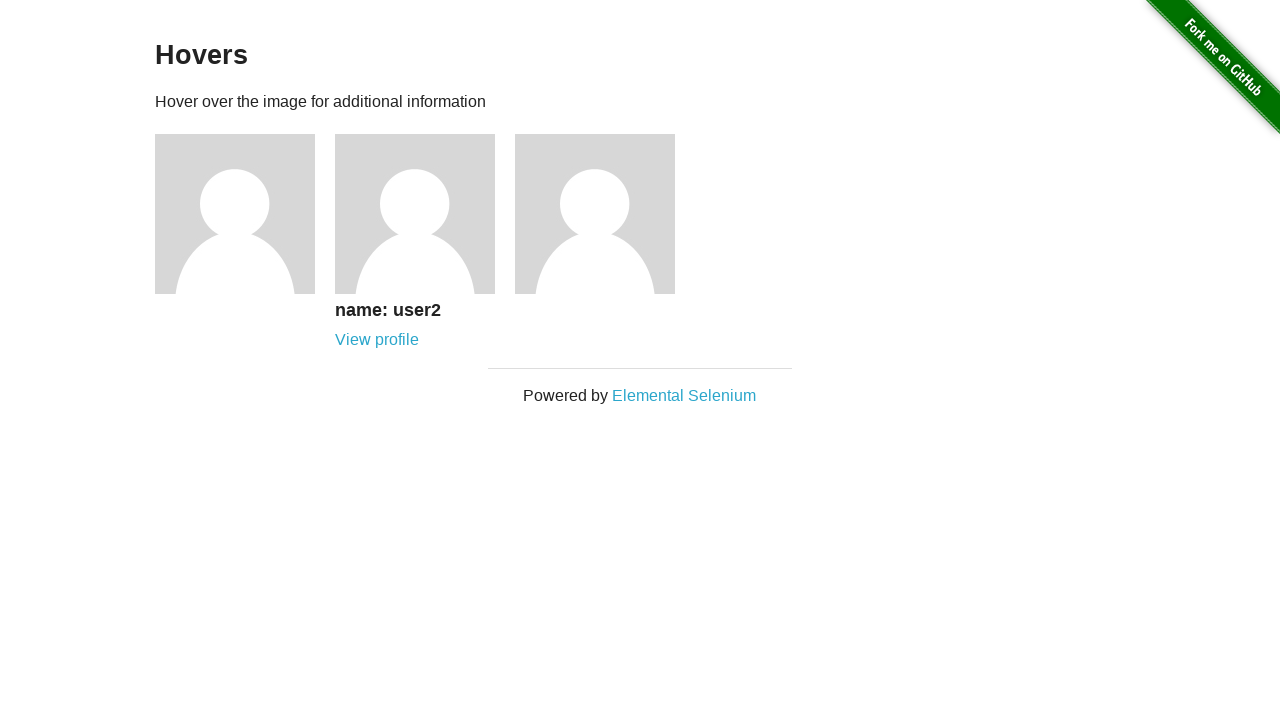

Hovered over a figure element to reveal hidden user information at (605, 214) on .figure >> nth=2
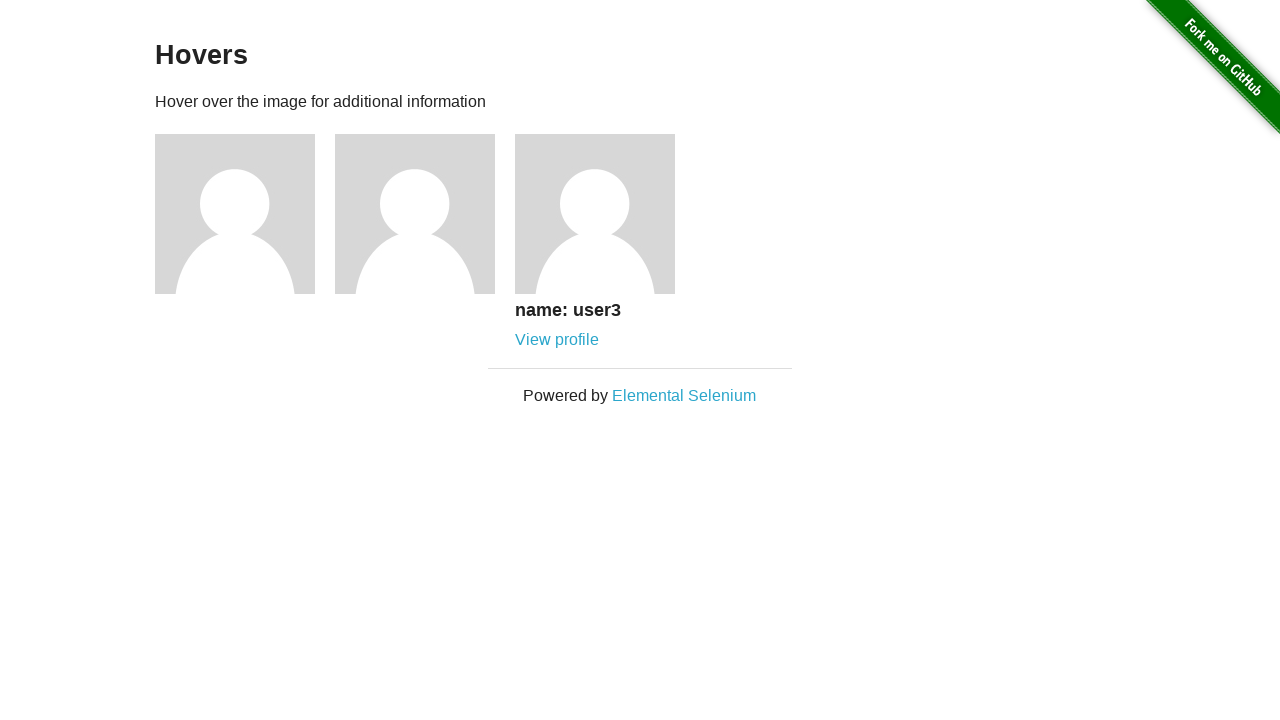

Waited 500ms for hover effect animation to complete
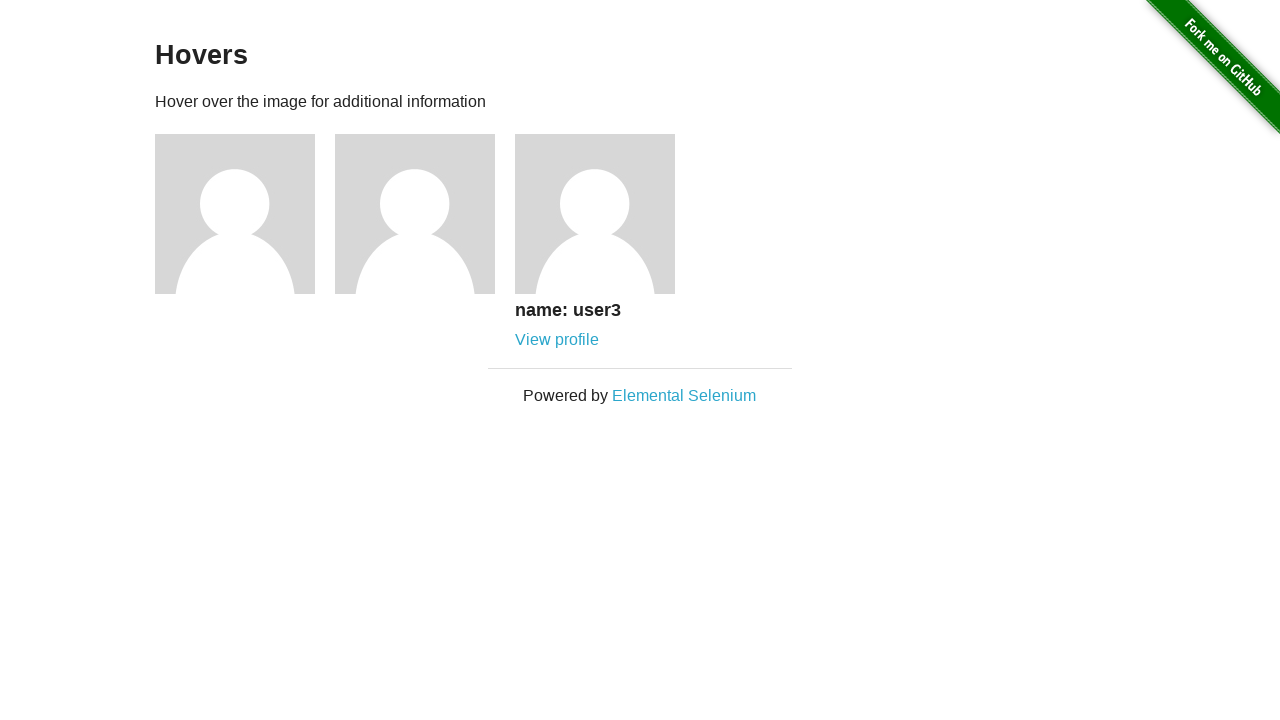

Verified that the hidden h5 heading content is now visible
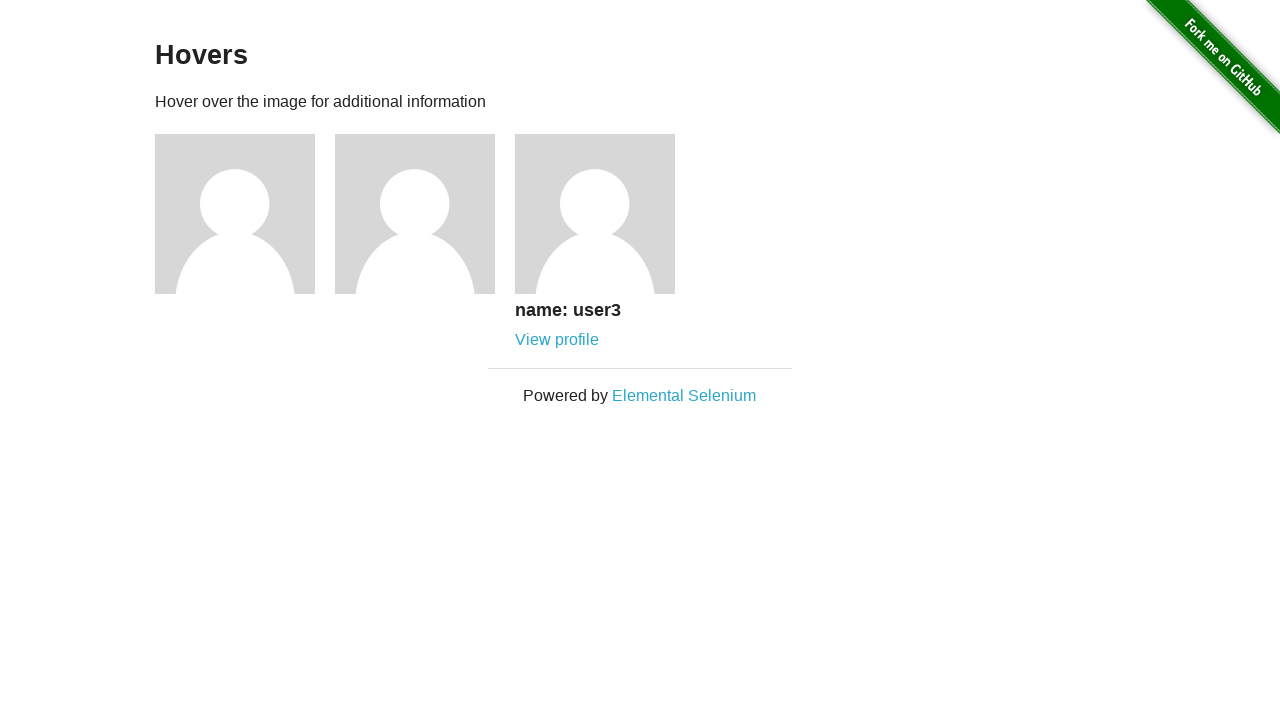

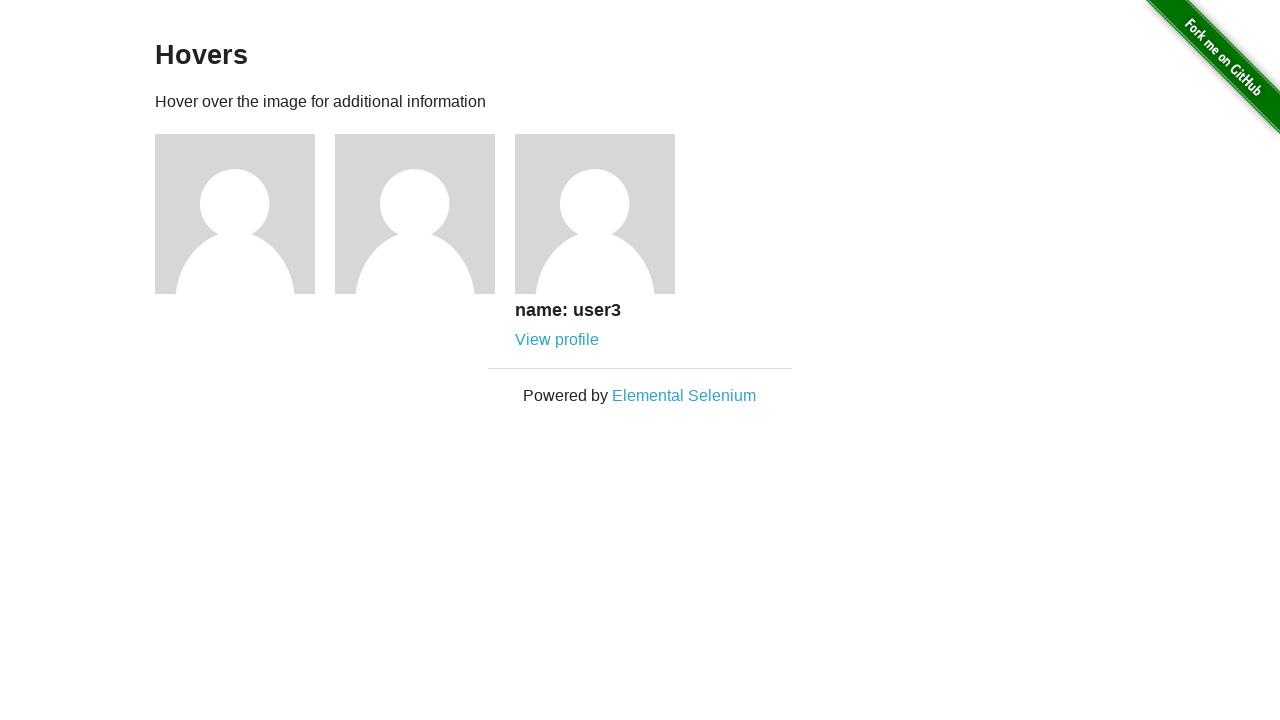